Tests filtering to display all todo items after filtering by other criteria

Starting URL: https://demo.playwright.dev/todomvc

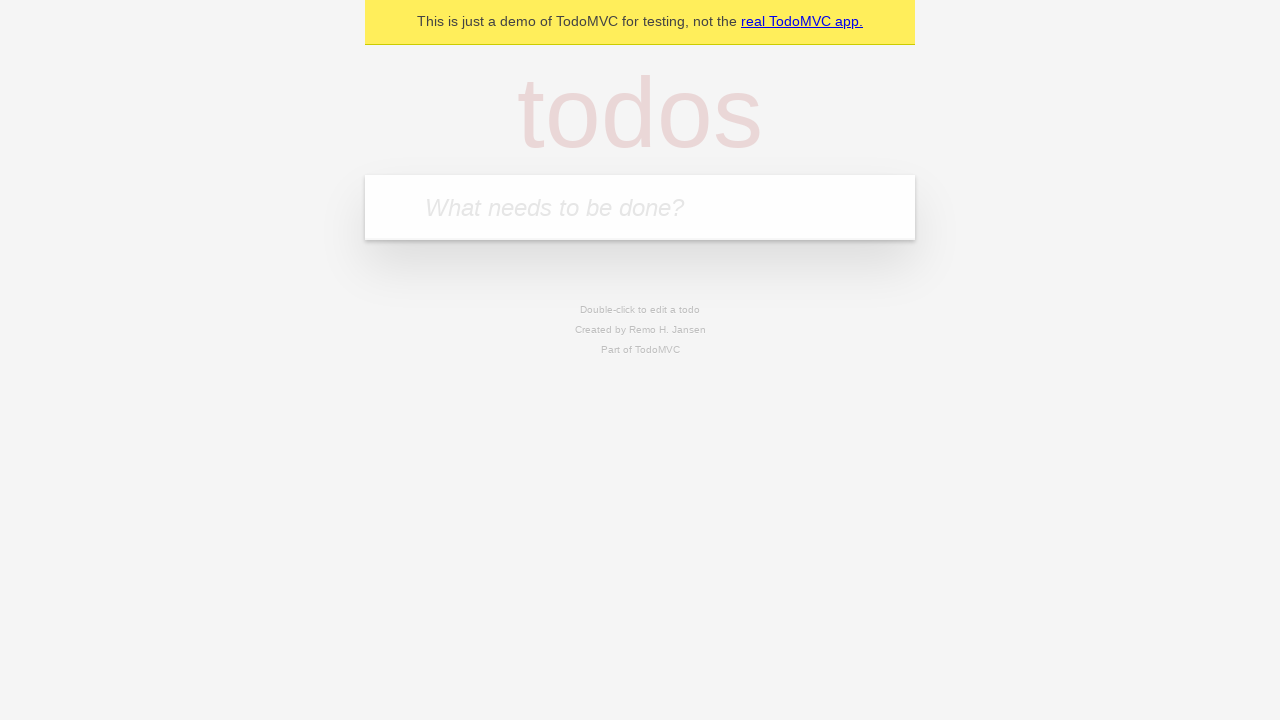

Filled todo input with 'buy some cheese' on internal:attr=[placeholder="What needs to be done?"i]
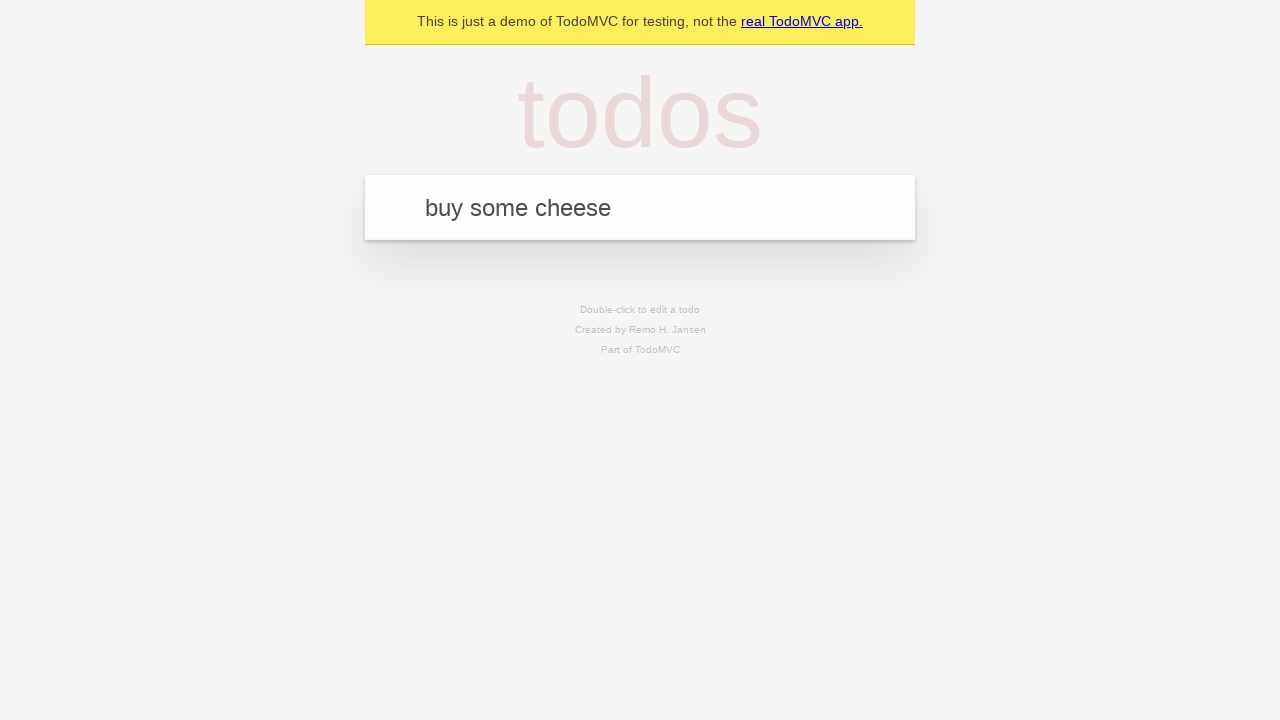

Pressed Enter to create todo item 'buy some cheese' on internal:attr=[placeholder="What needs to be done?"i]
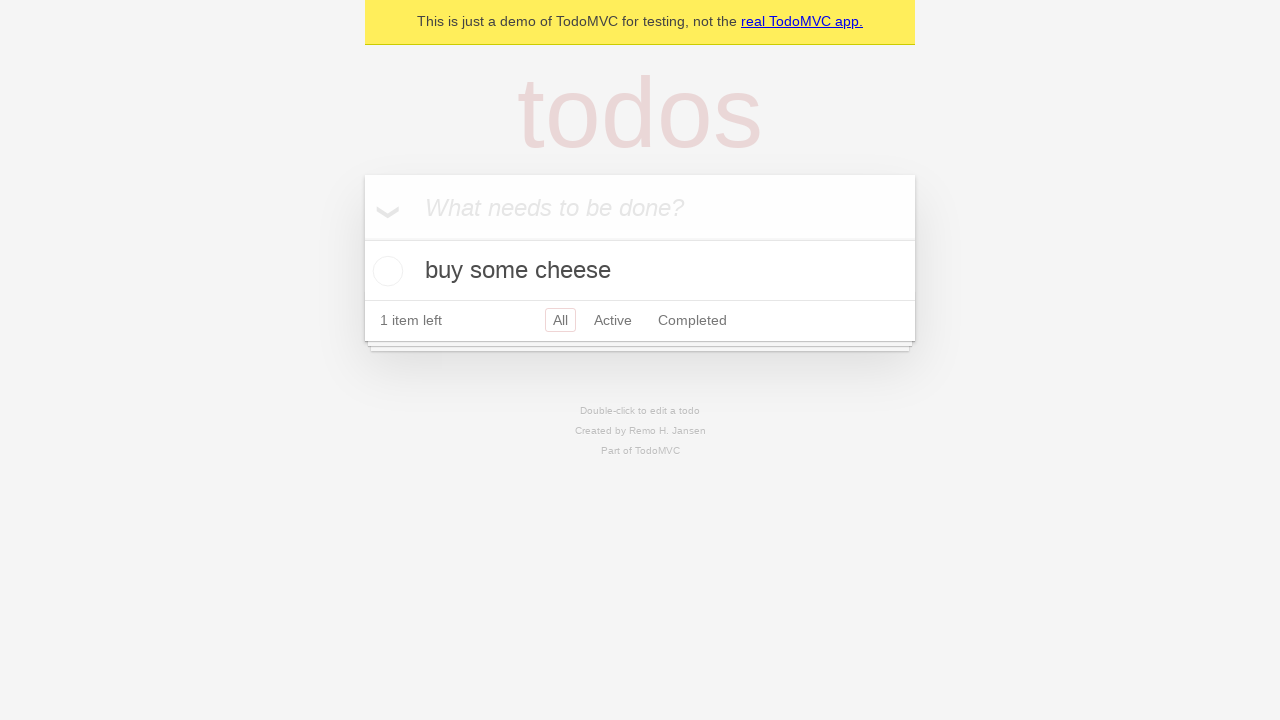

Filled todo input with 'feed the cat' on internal:attr=[placeholder="What needs to be done?"i]
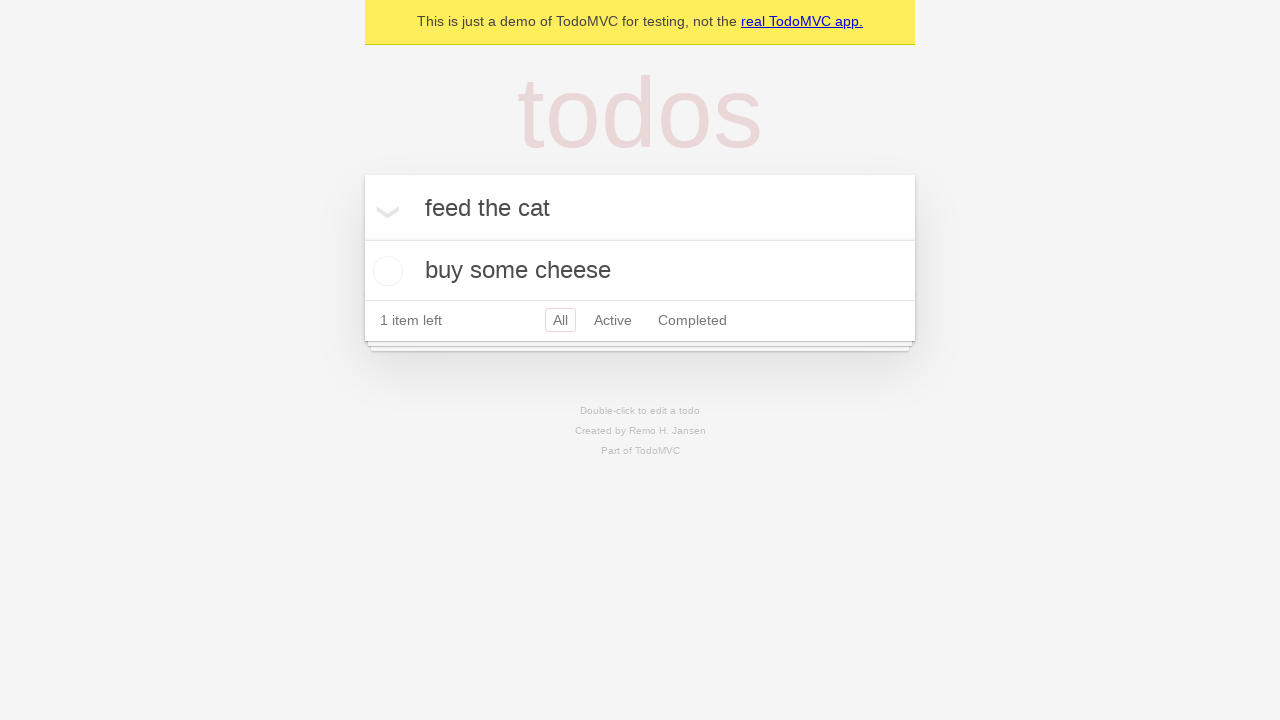

Pressed Enter to create todo item 'feed the cat' on internal:attr=[placeholder="What needs to be done?"i]
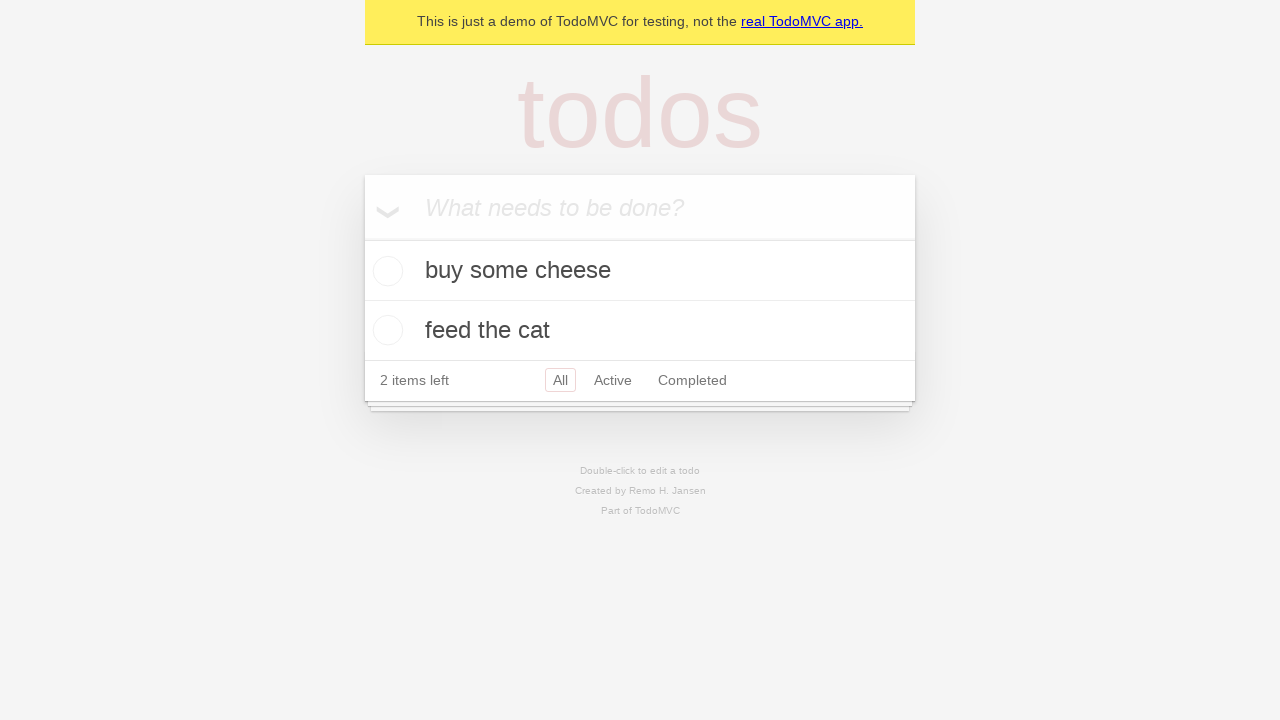

Filled todo input with 'book a doctors appointment' on internal:attr=[placeholder="What needs to be done?"i]
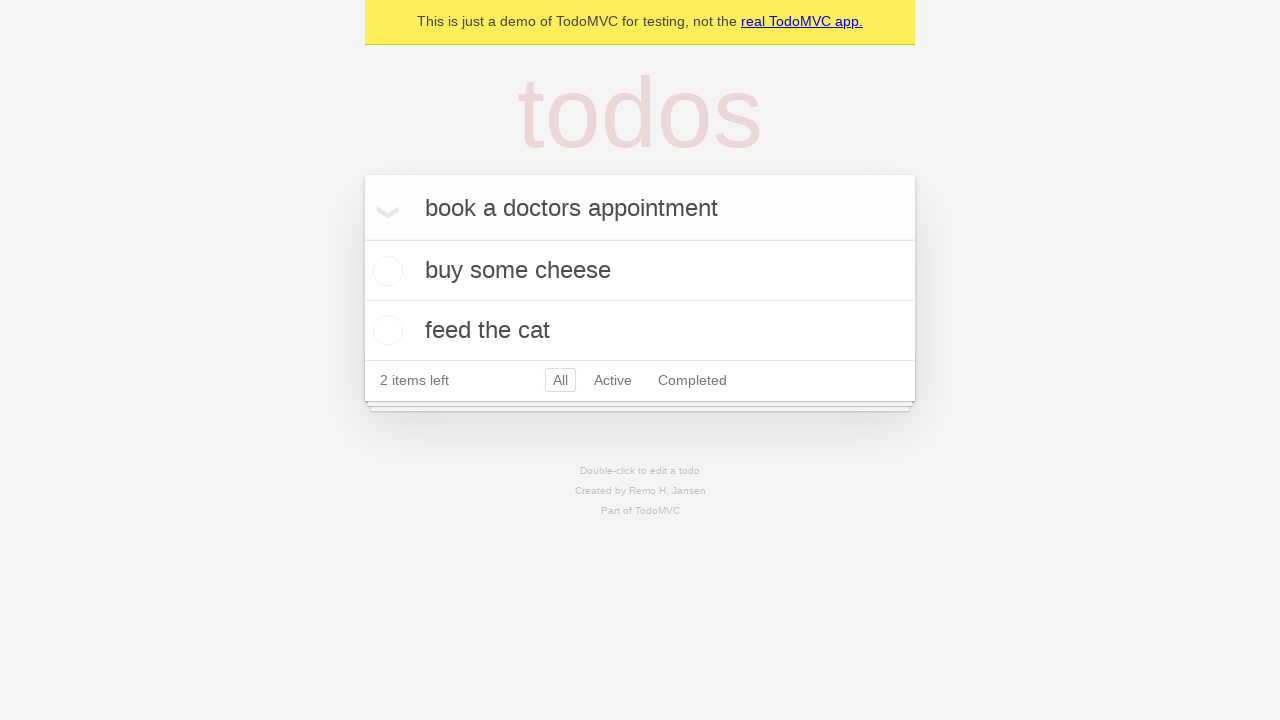

Pressed Enter to create todo item 'book a doctors appointment' on internal:attr=[placeholder="What needs to be done?"i]
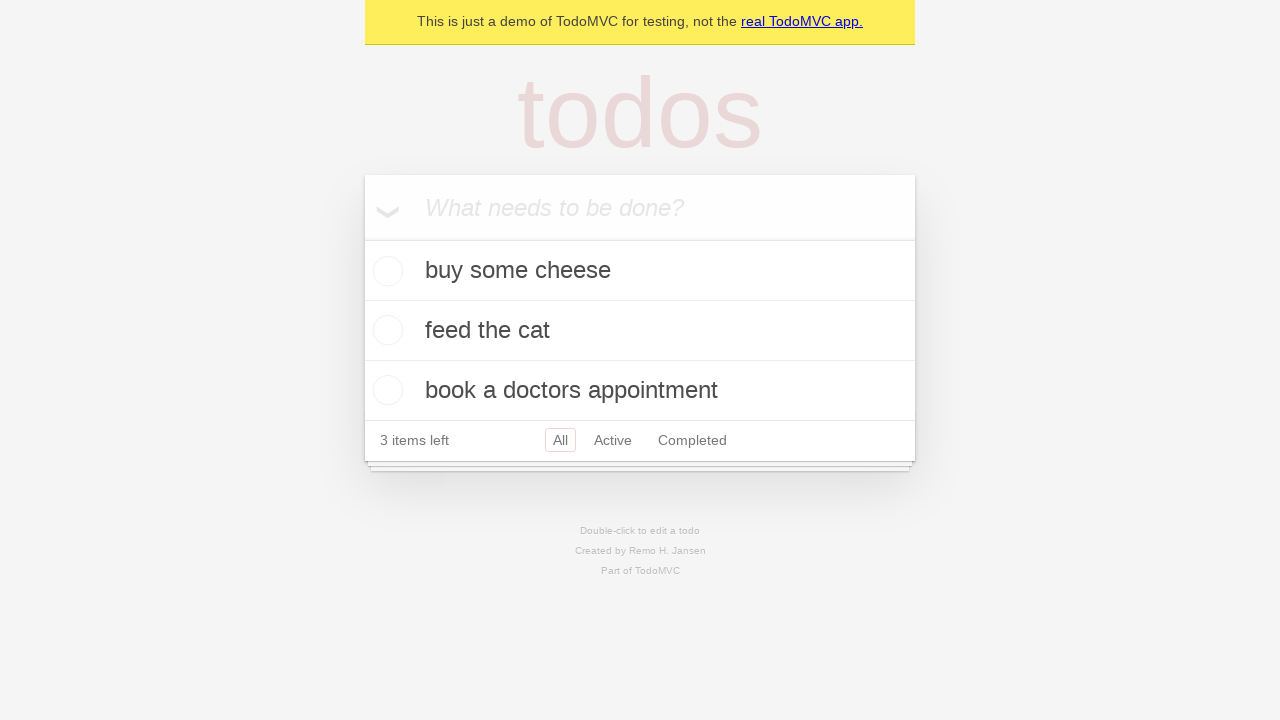

Waited for all 3 todo items to be created
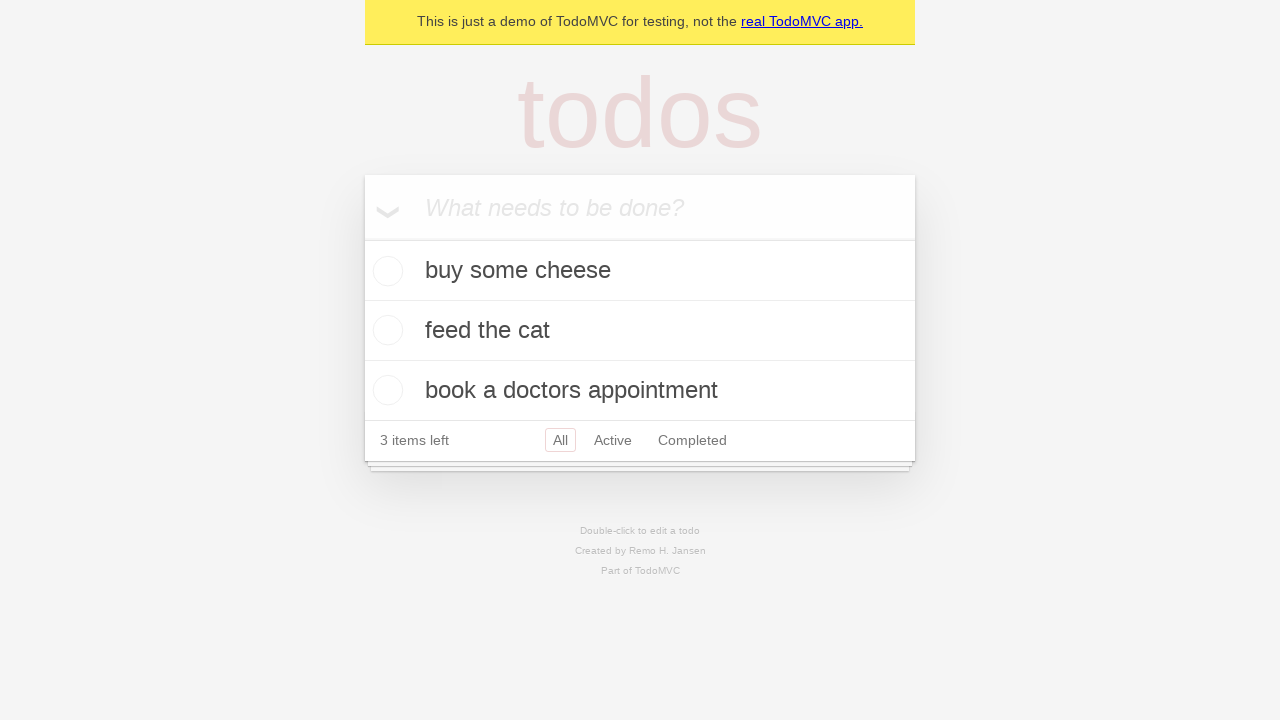

Checked the second todo item checkbox at (385, 330) on internal:testid=[data-testid="todo-item"s] >> nth=1 >> internal:role=checkbox
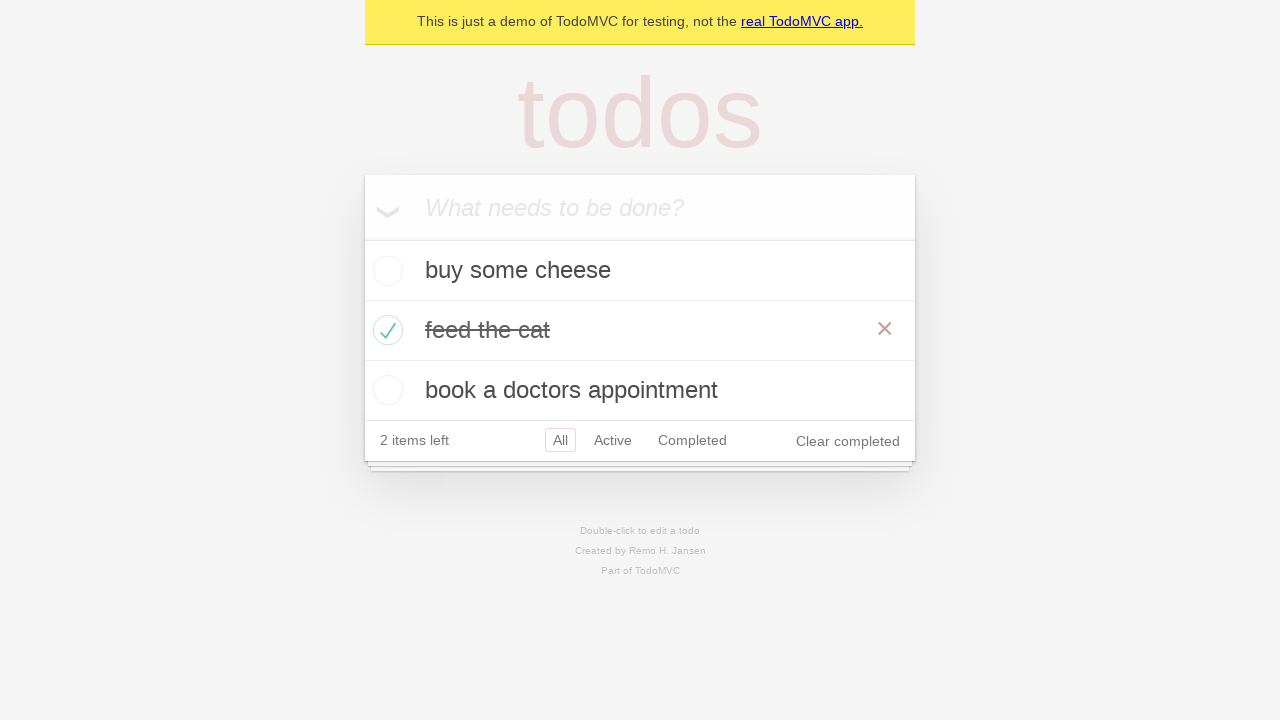

Clicked Active filter to display active items only at (613, 440) on internal:role=link[name="Active"i]
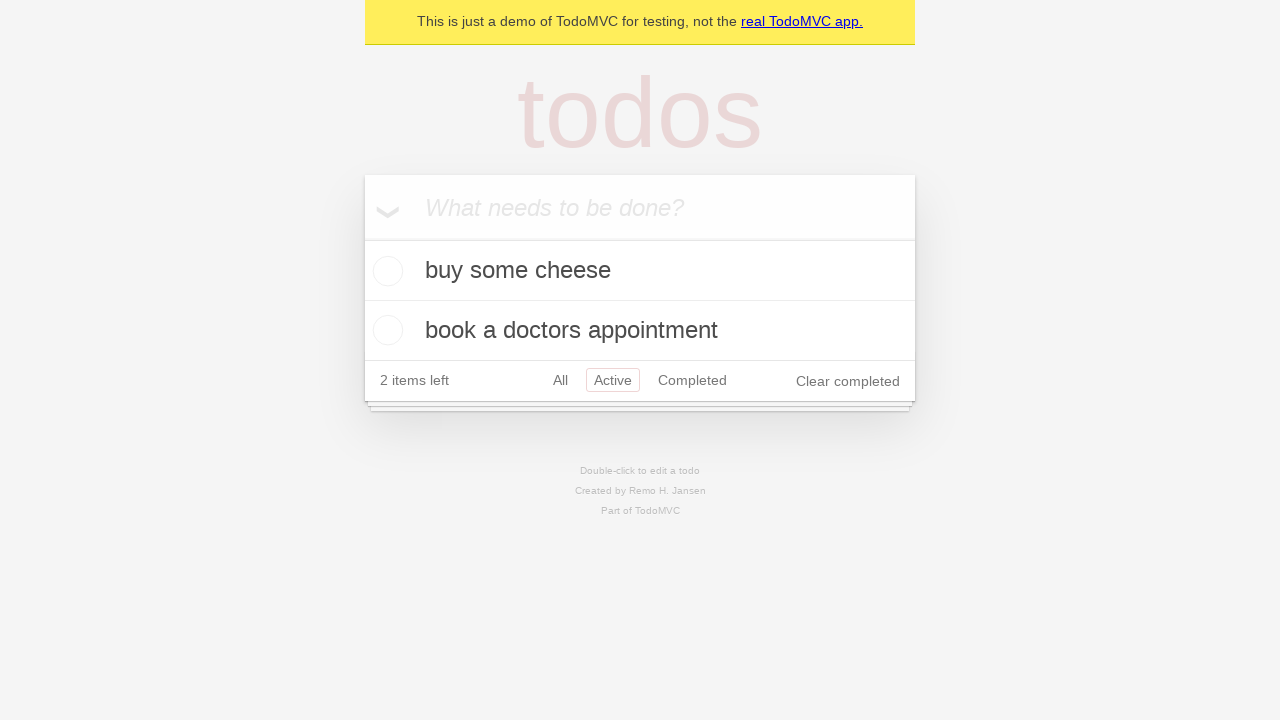

Clicked Completed filter to display completed items only at (692, 380) on internal:role=link[name="Completed"i]
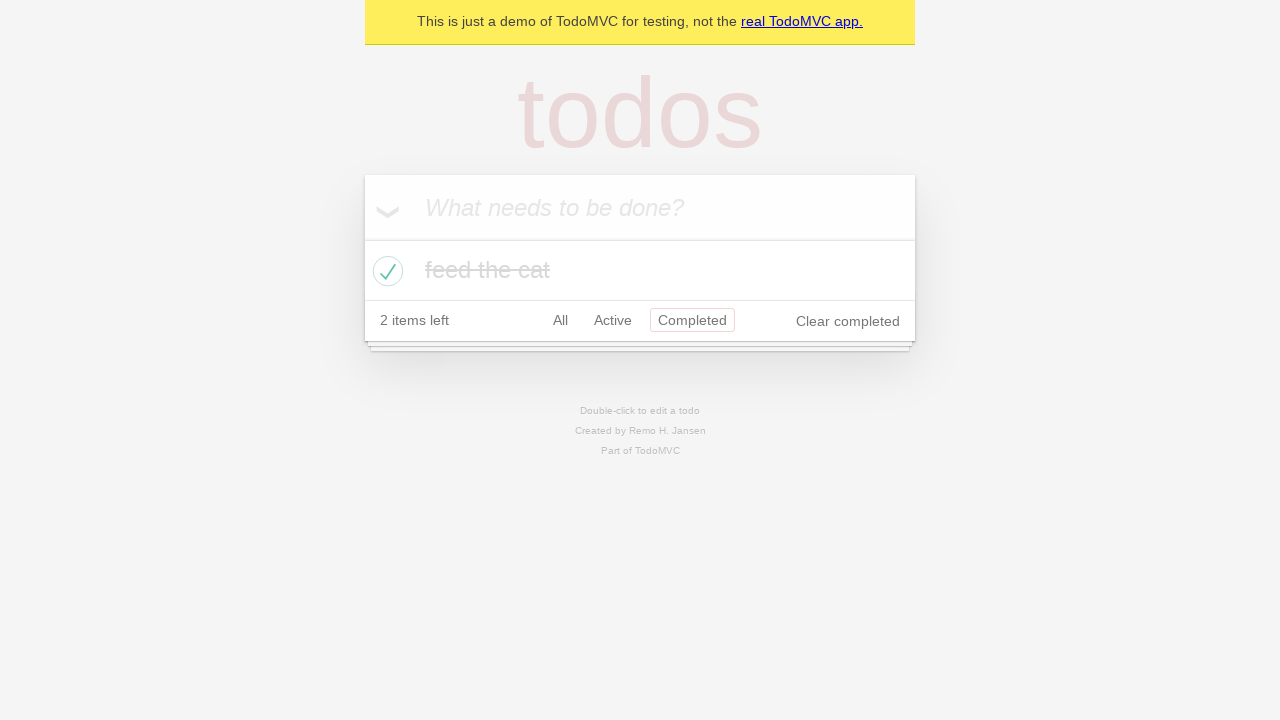

Clicked All filter to display all todo items at (560, 320) on internal:role=link[name="All"i]
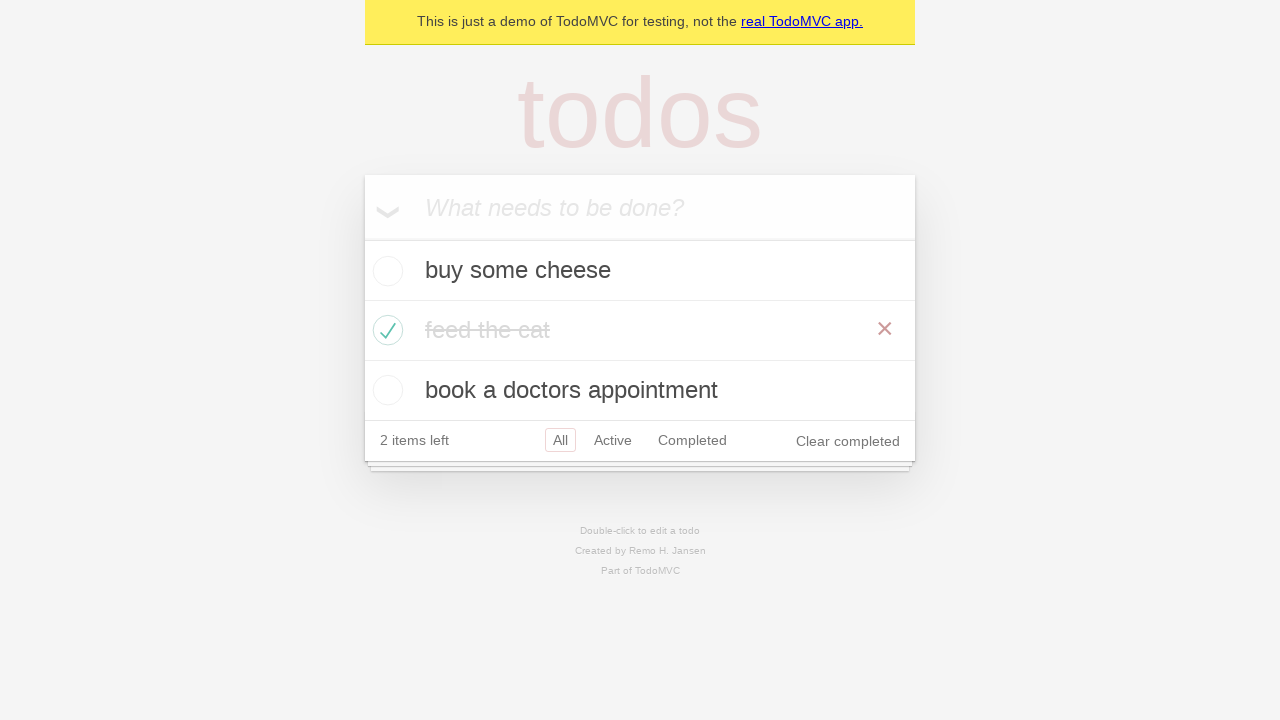

Verified all 3 todo items are displayed after clicking All filter
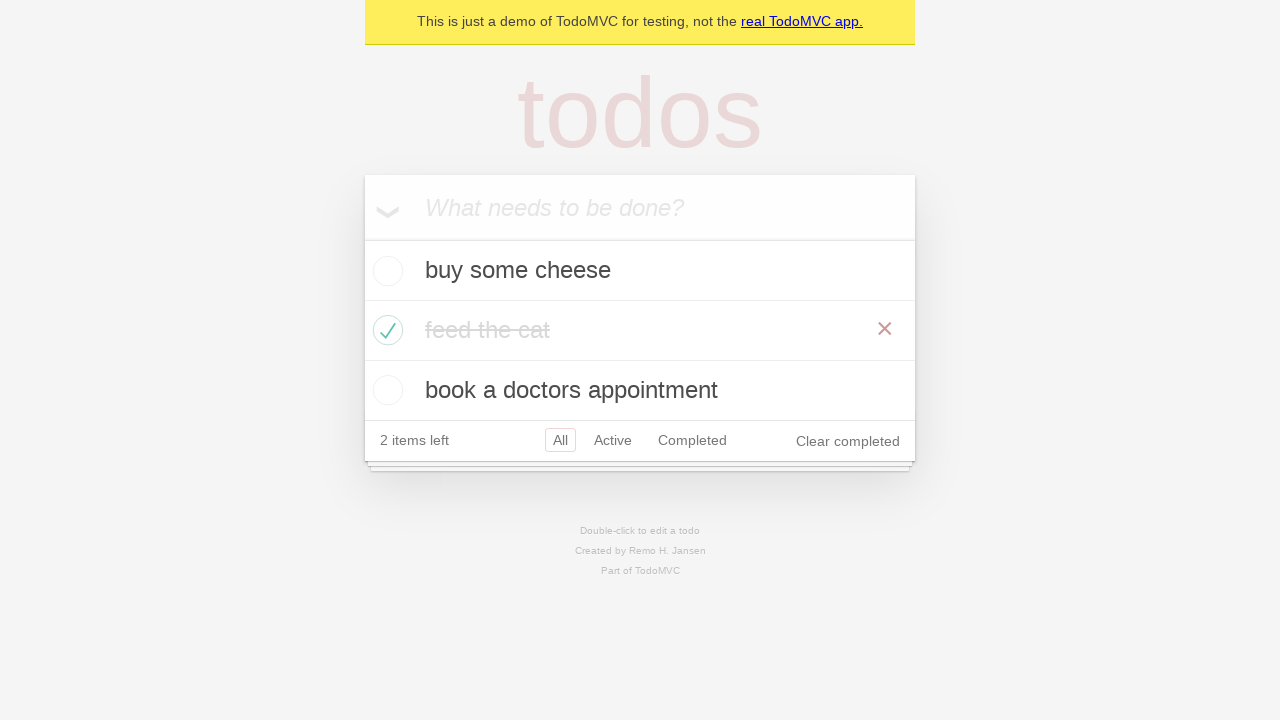

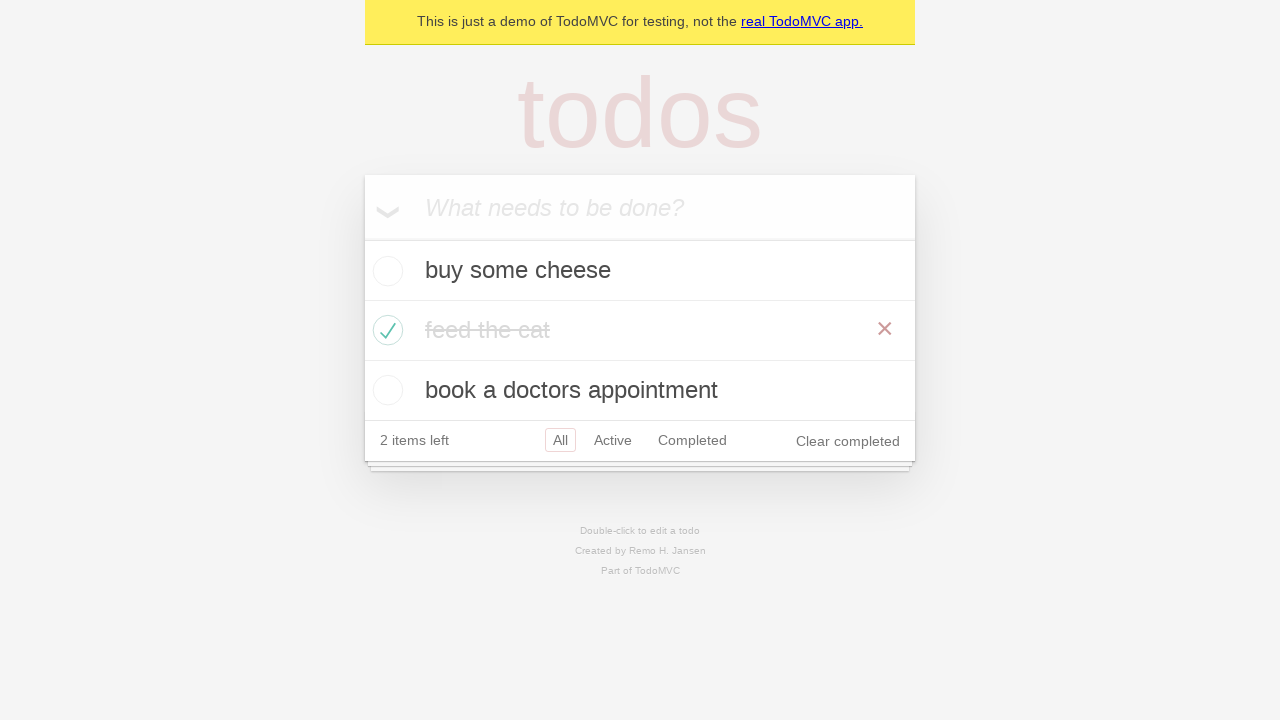